Tests a form submission by filling in first name, last name, and email fields, then clicking the submit button

Starting URL: https://secure-retreat-92358.herokuapp.com/

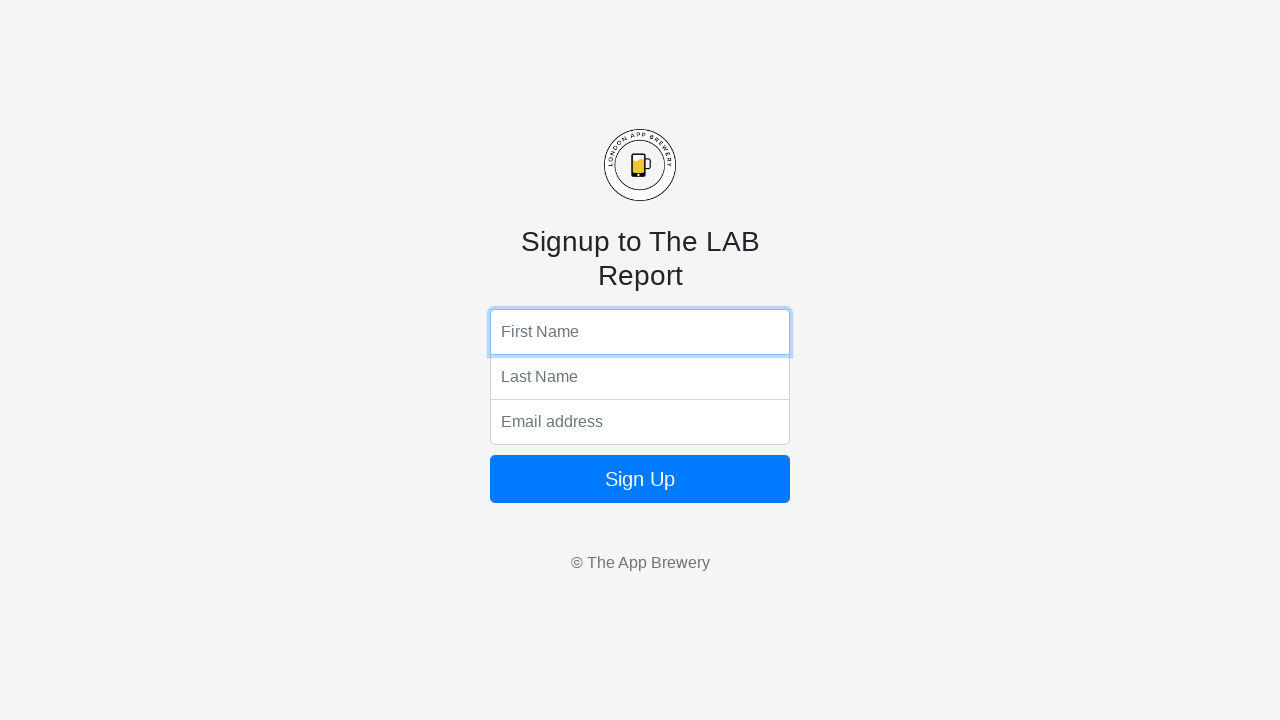

Filled first name field with 'Marcus' on form input:nth-of-type(1)
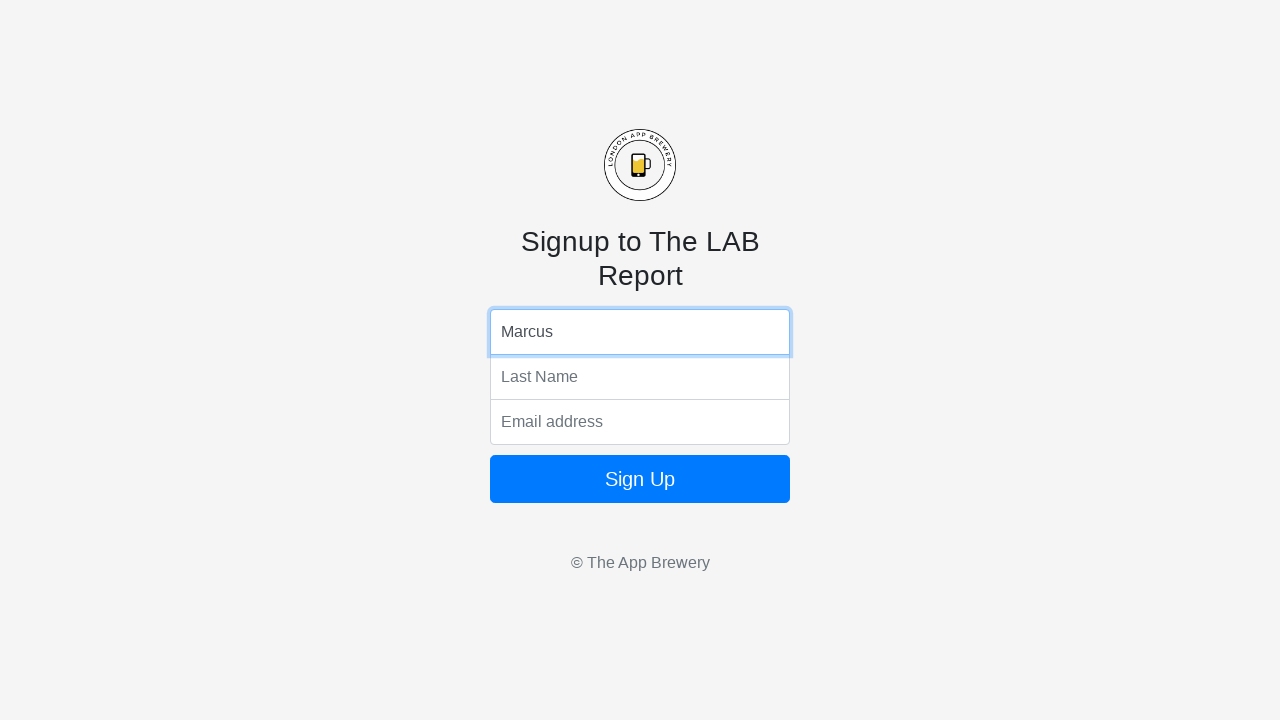

Filled last name field with 'Thompson' on form input:nth-of-type(2)
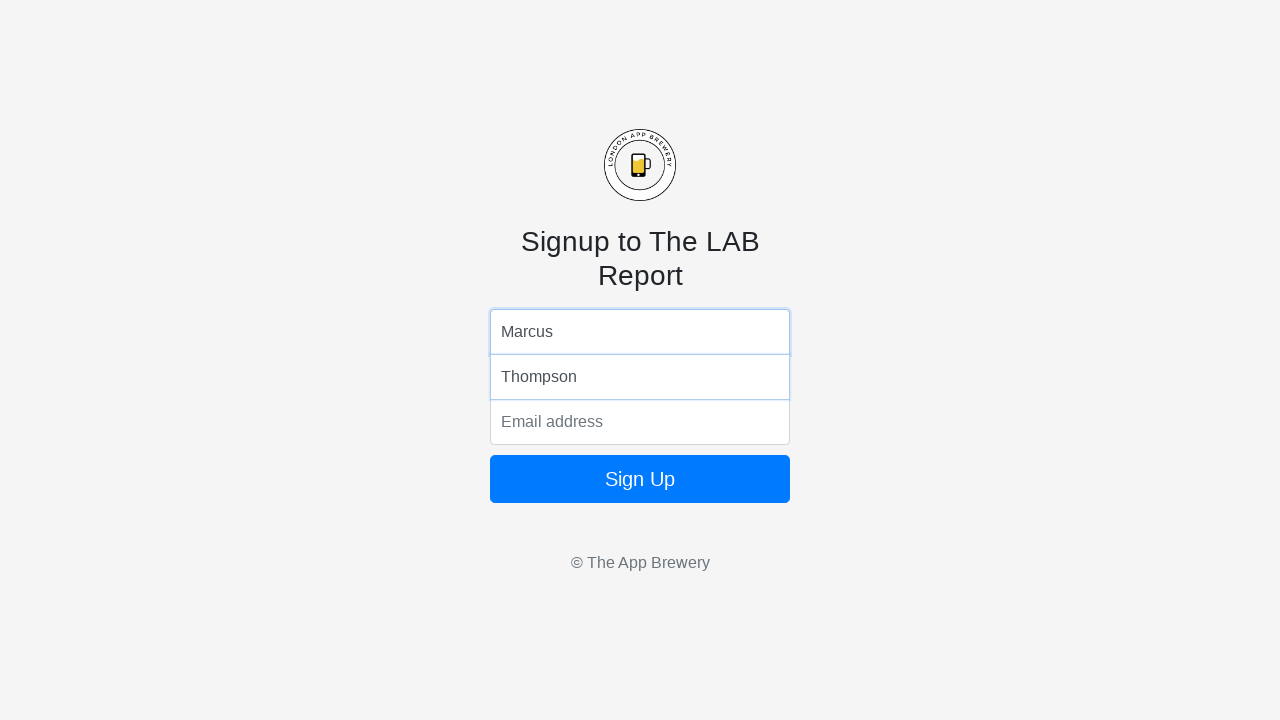

Filled email field with 'marcus.thompson@example.com' on form input:nth-of-type(3)
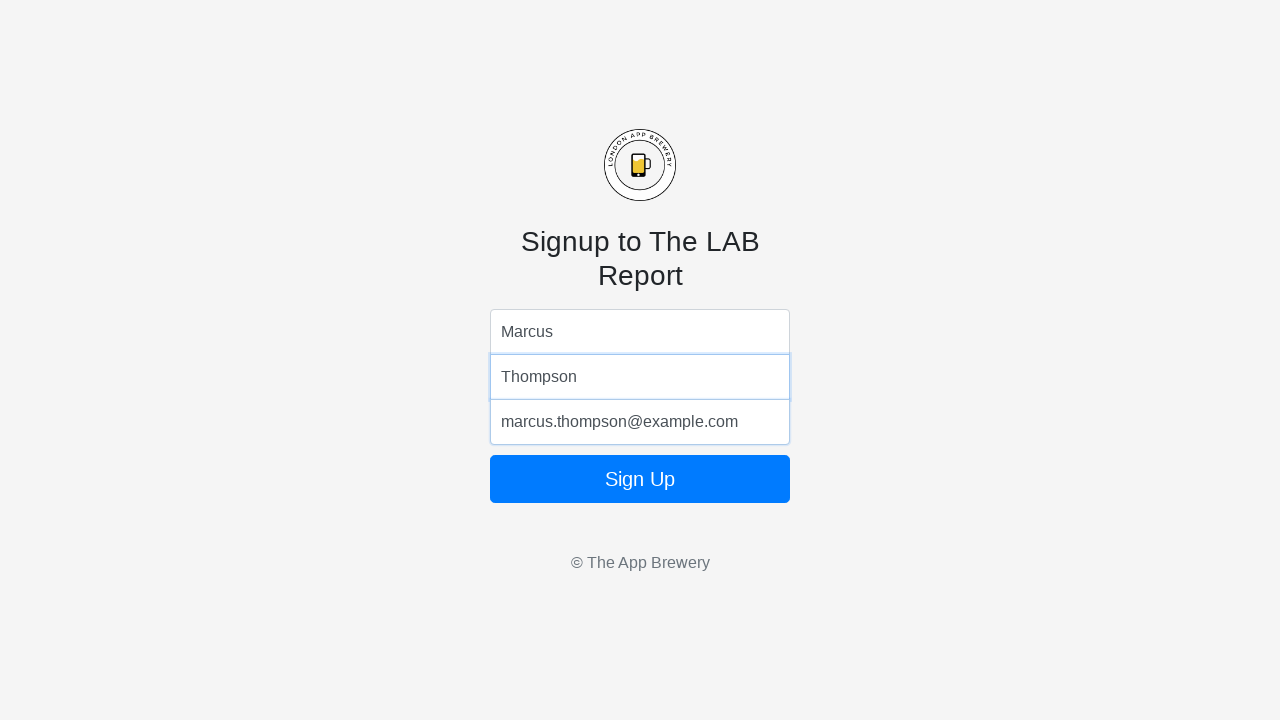

Clicked form submit button at (640, 479) on form button
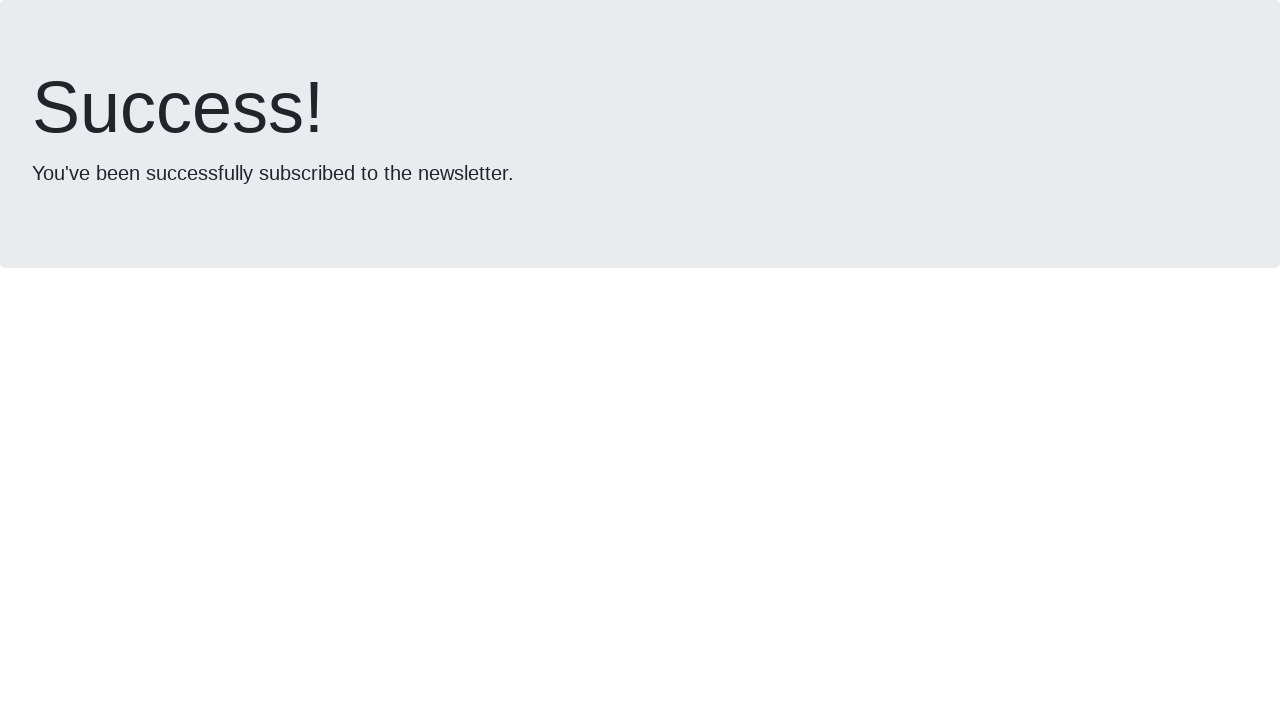

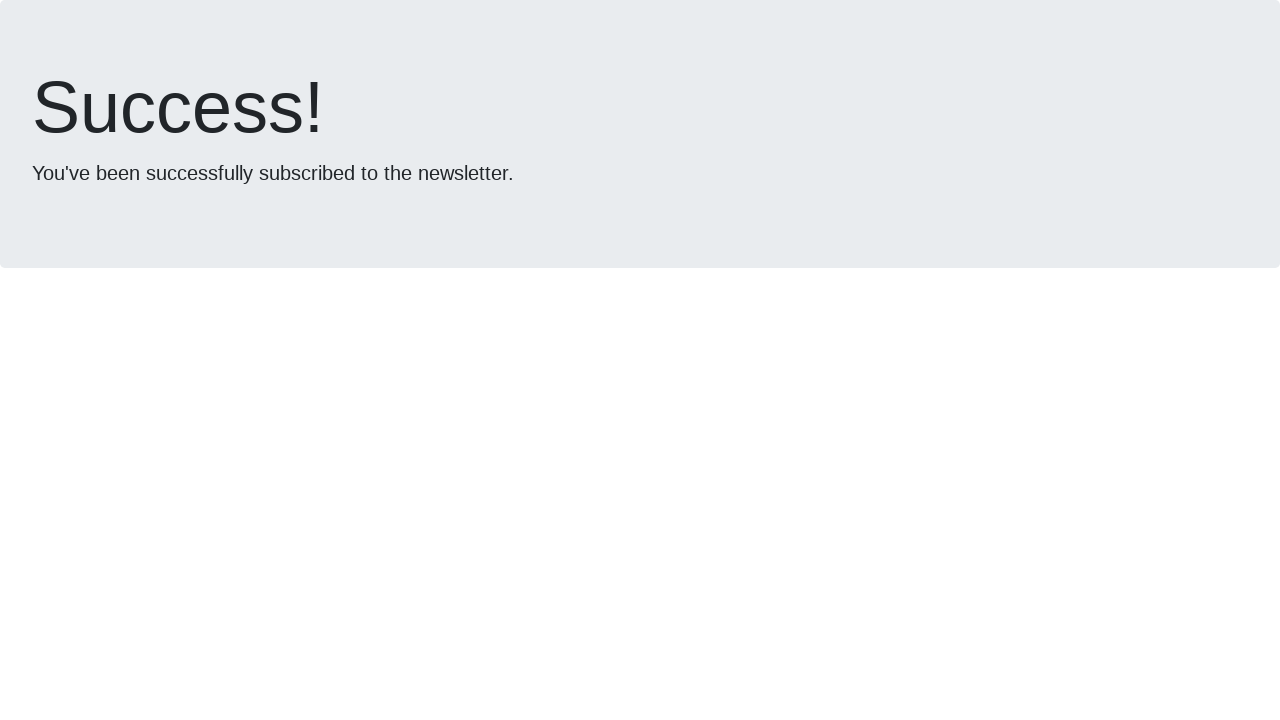